Tests the text box form by entering a username "Name2", submitting the form, and verifying the output contains the entered name

Starting URL: https://demoqa.com/text-box

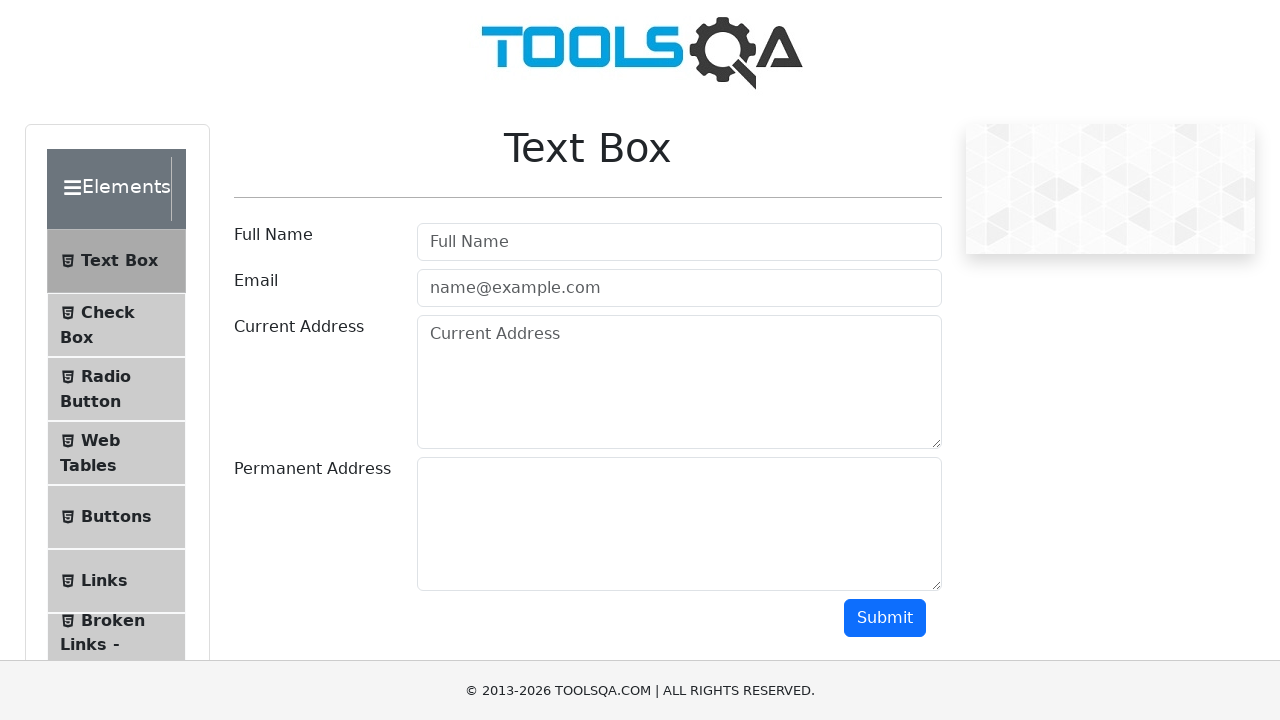

Filled username field with 'Name2' on #userName
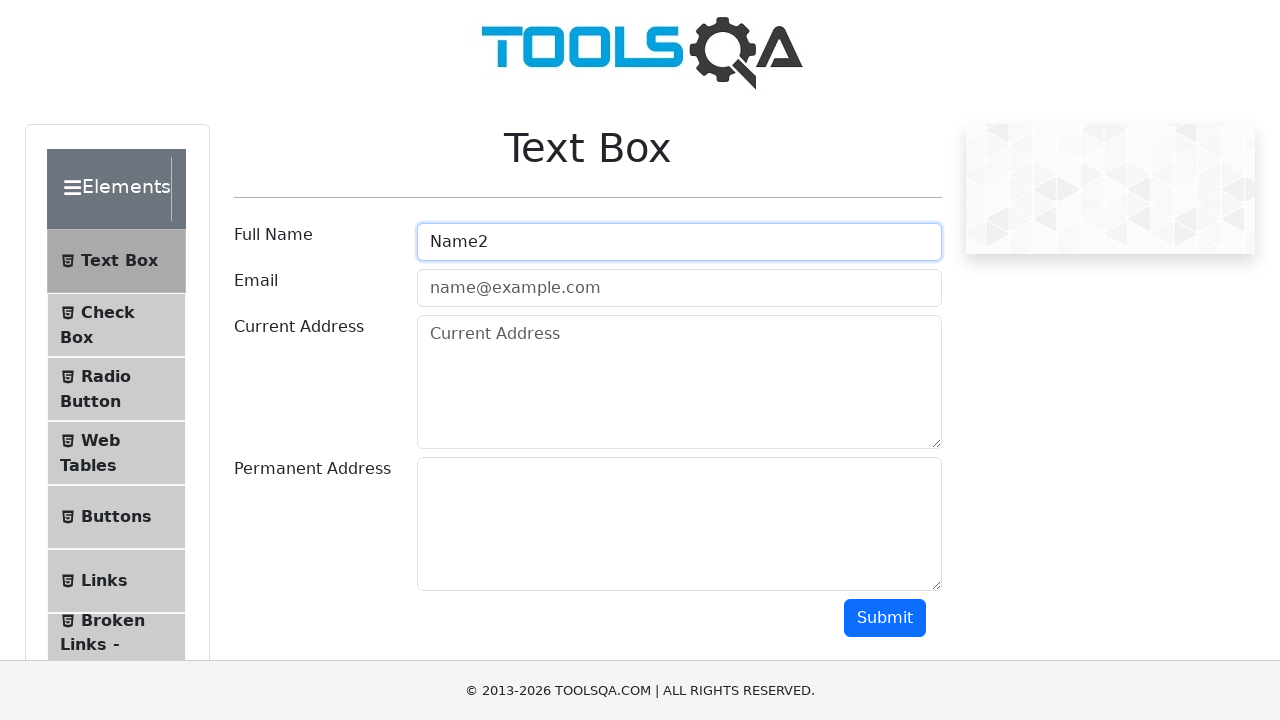

Clicked submit button to submit the form at (885, 618) on #submit
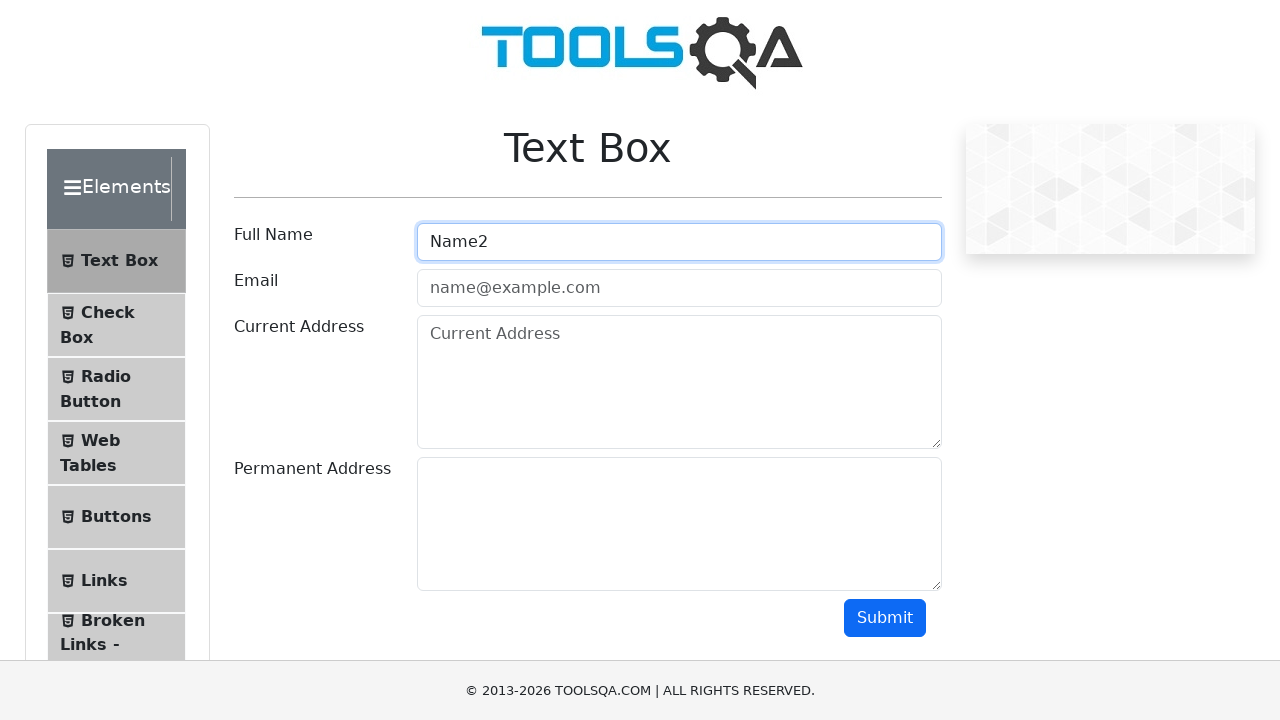

Verified output contains the entered username 'Name2'
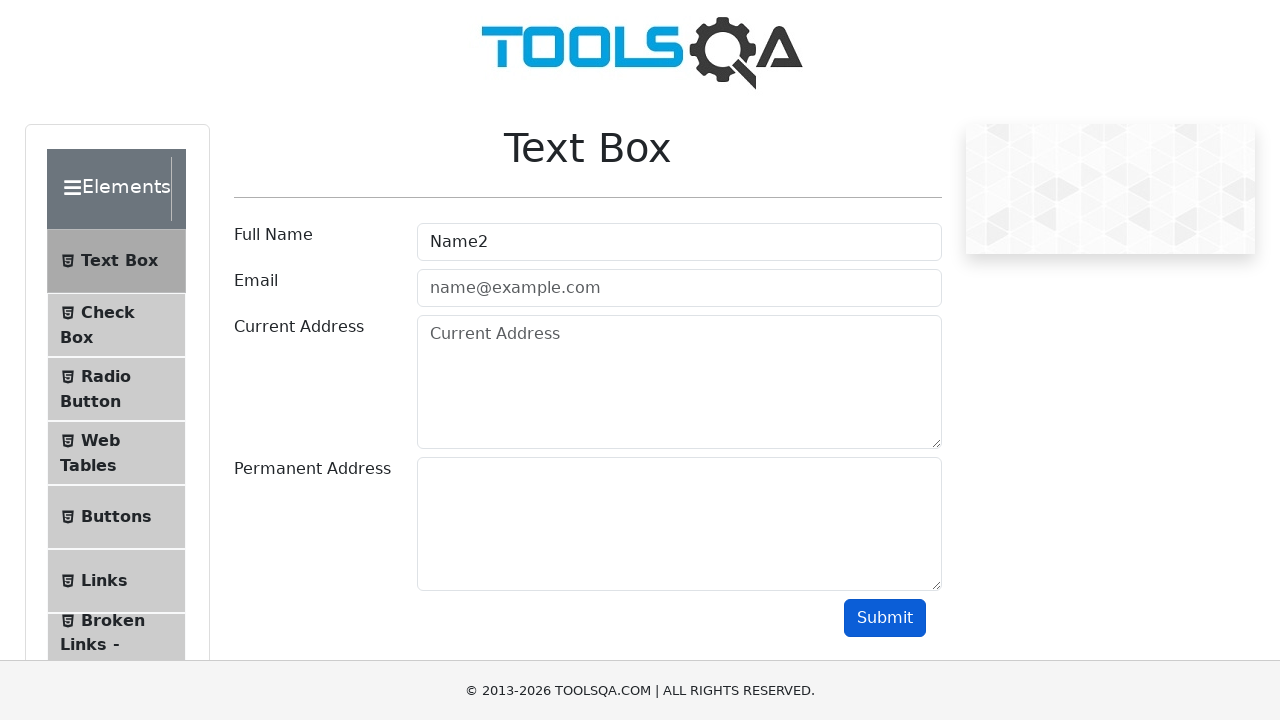

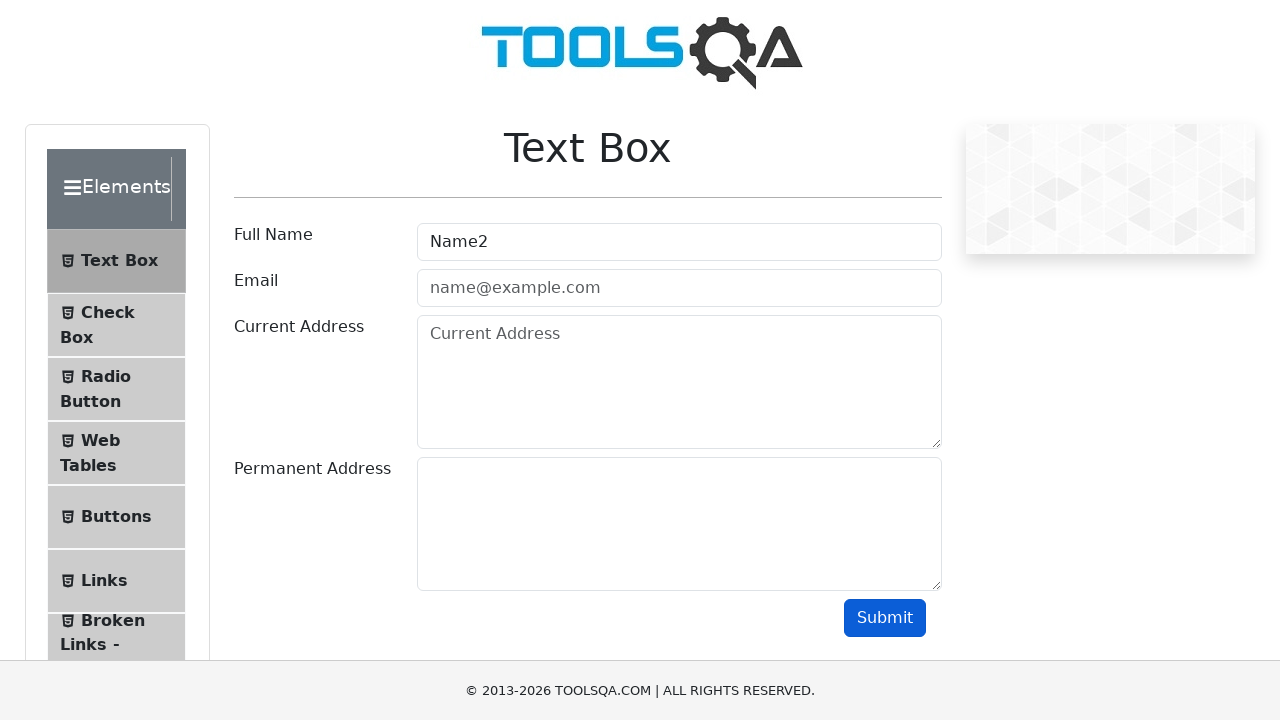